Tests nested iframe interaction by navigating through multiple iframes and filling a text input field

Starting URL: http://demo.automationtesting.in/Frames.html

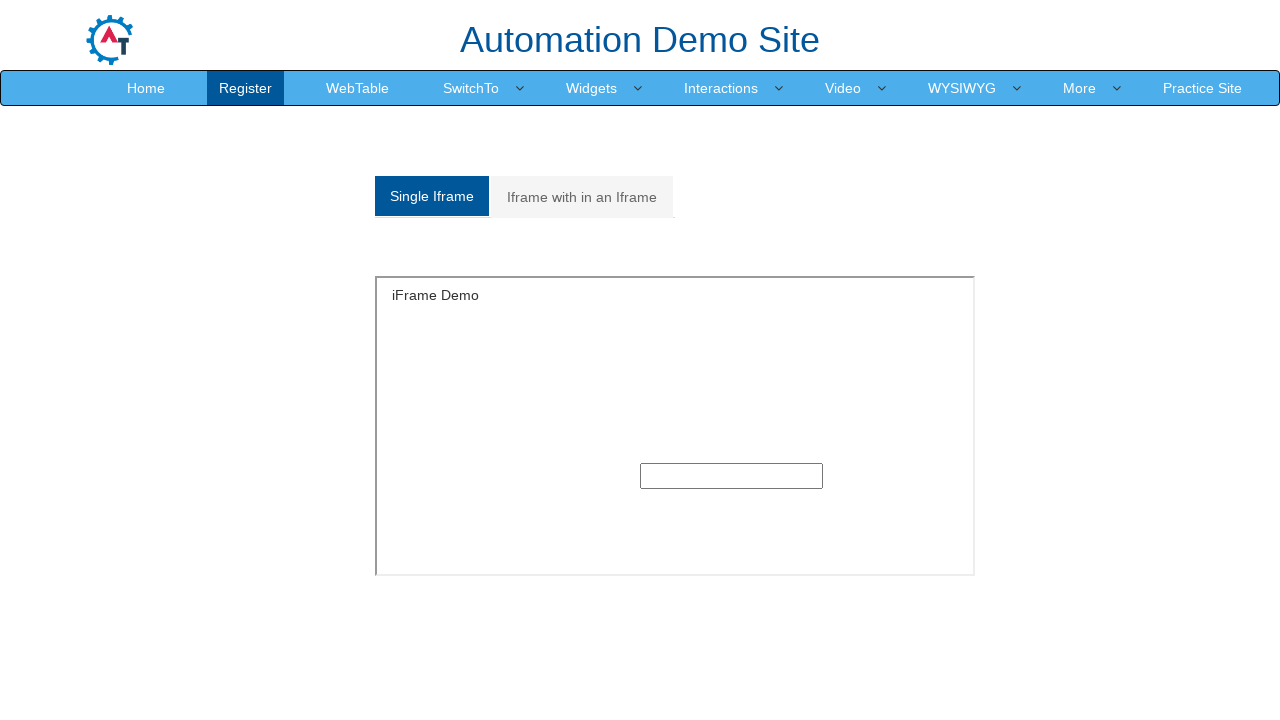

Clicked on 'Iframe with in an Iframe' link to navigate to nested frames section at (582, 197) on text=Iframe with in an Iframe
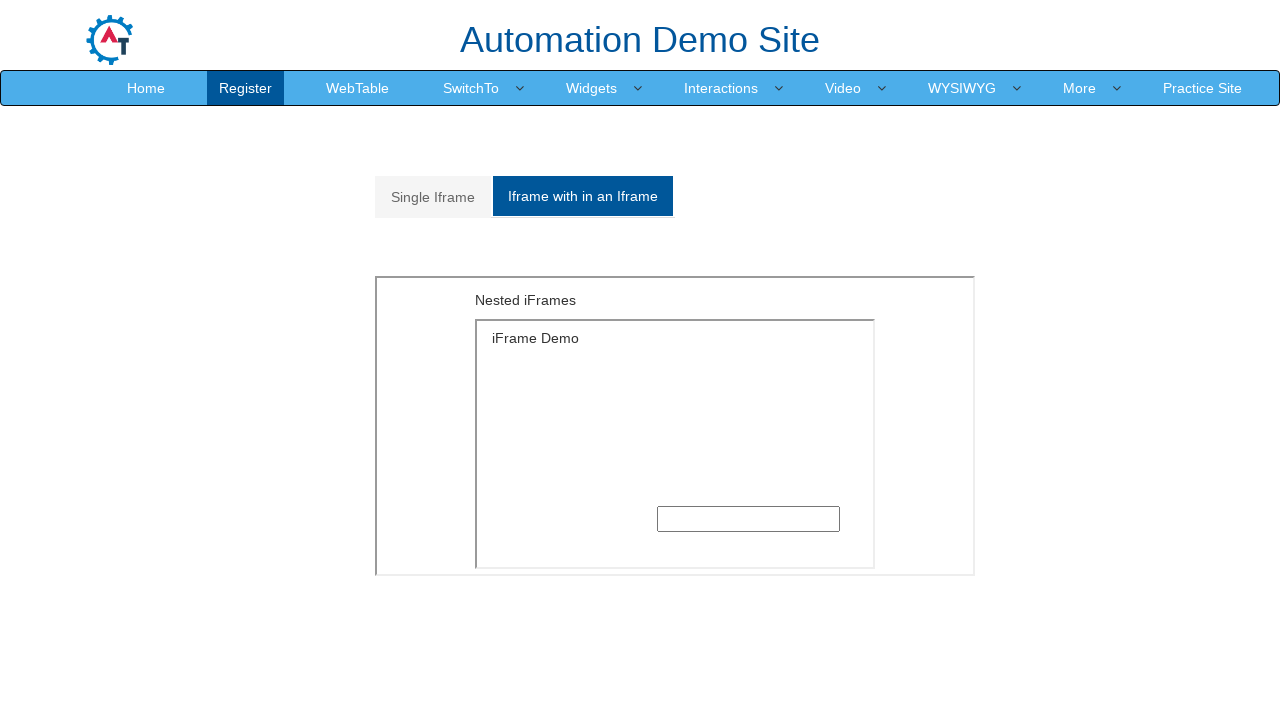

Located first iframe with src='MultipleFrames.html'
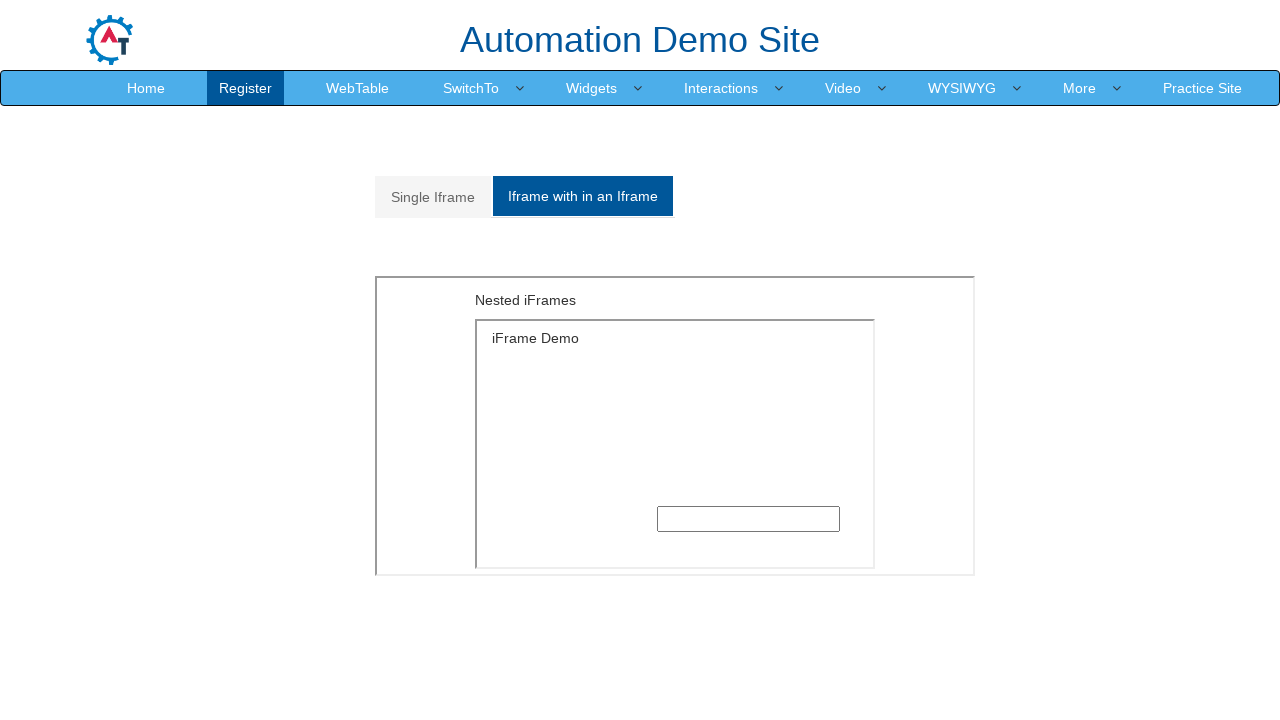

Located nested iframe with src='SingleFrame.html' within the first iframe
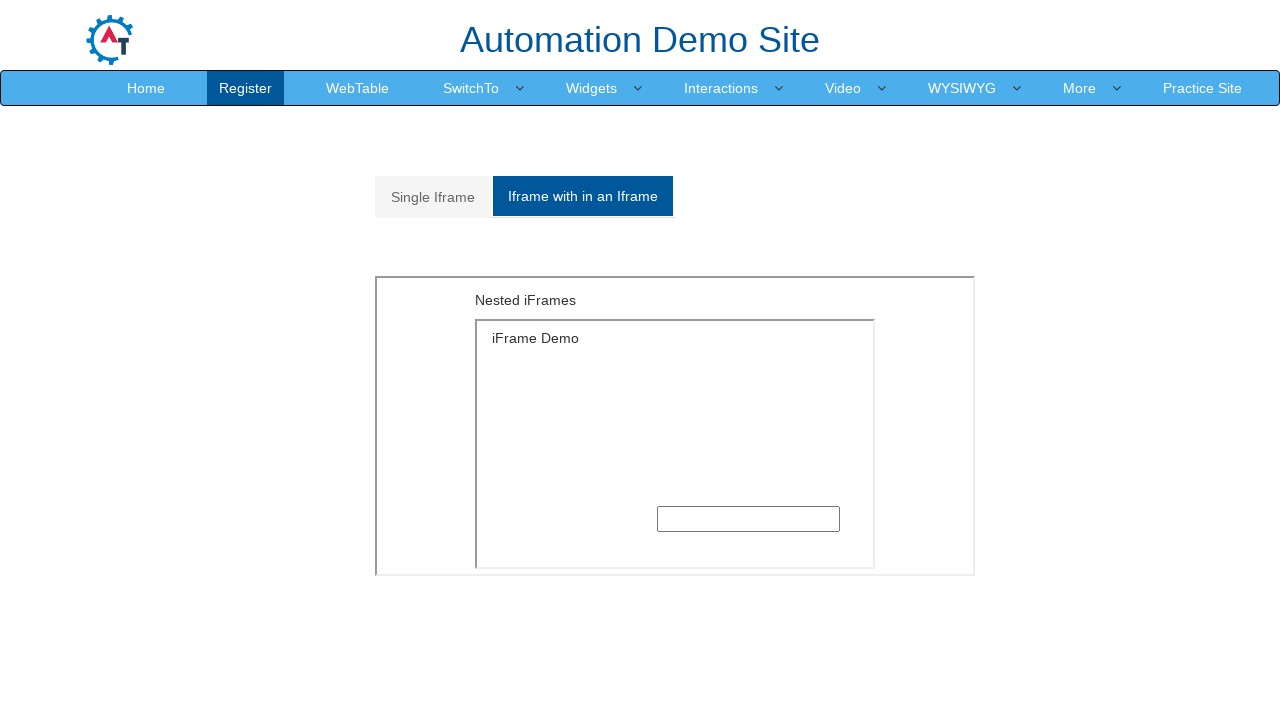

Filled text input field in nested iframe with 'Emre' on iframe[src='MultipleFrames.html'] >> internal:control=enter-frame >> iframe[src=
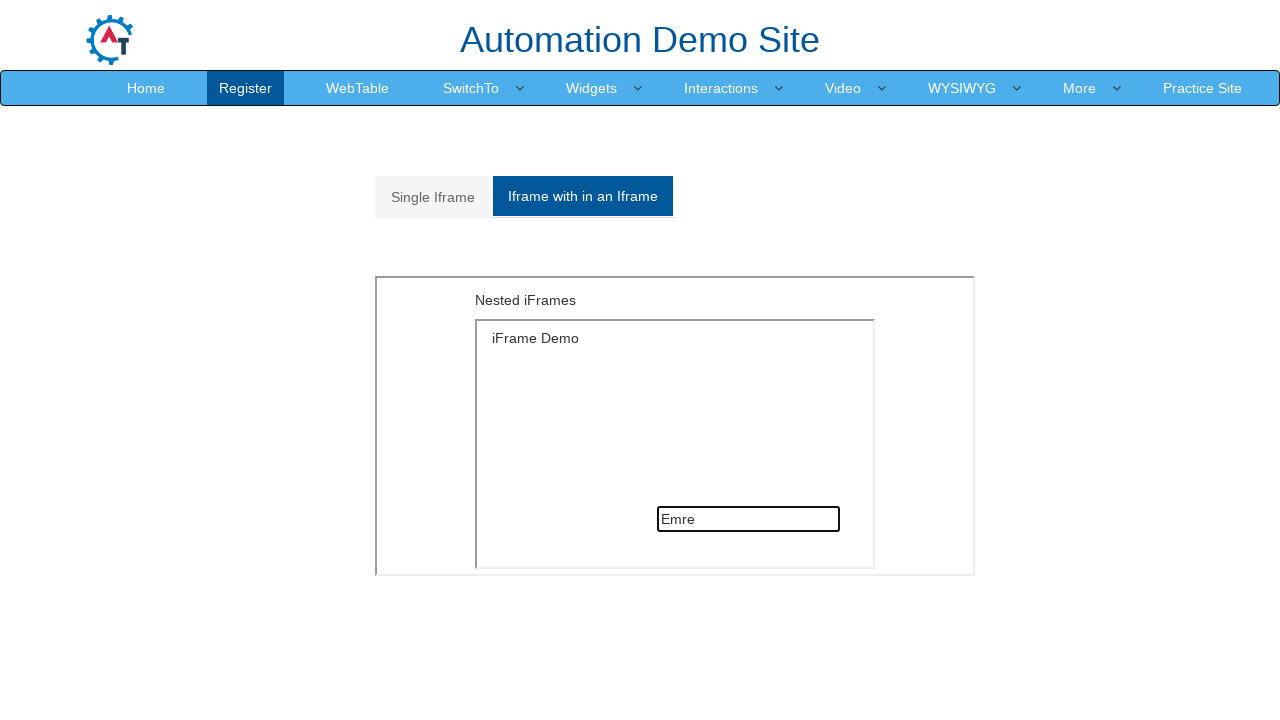

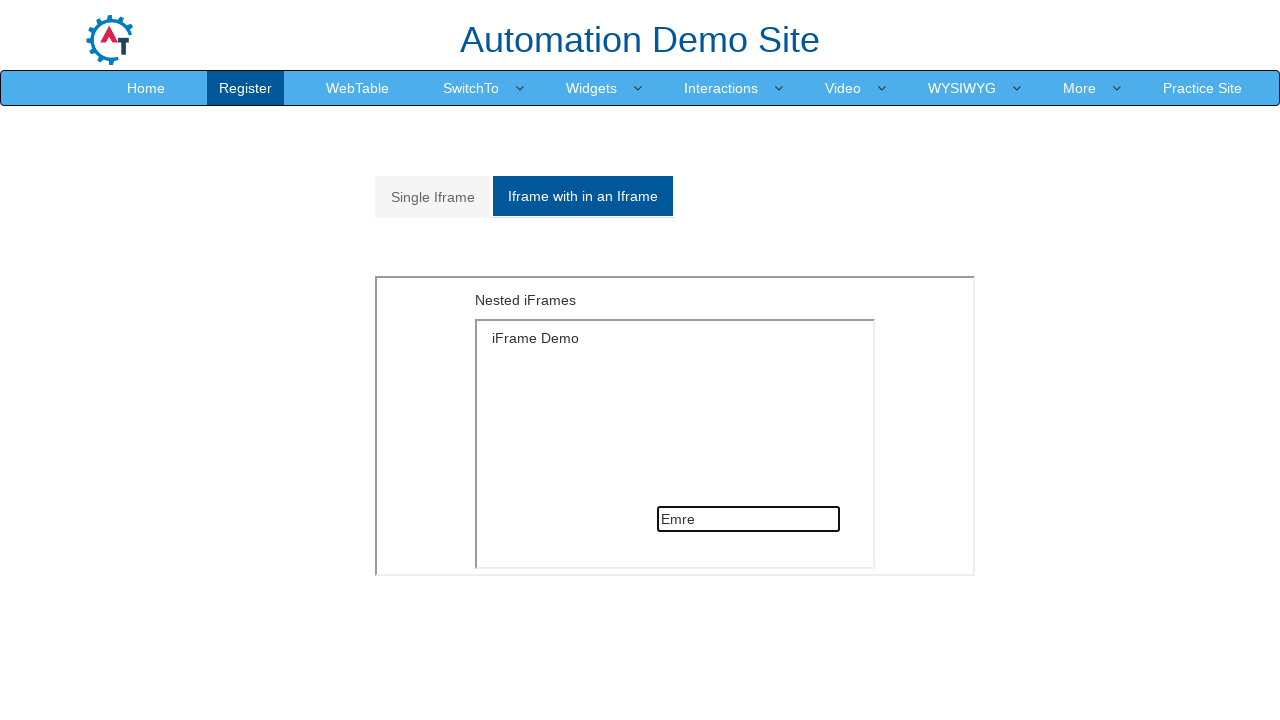